Tests drag and drop functionality on jQuery UI demo page by dragging an element and dropping it onto a target area

Starting URL: http://www.jqueryui.com

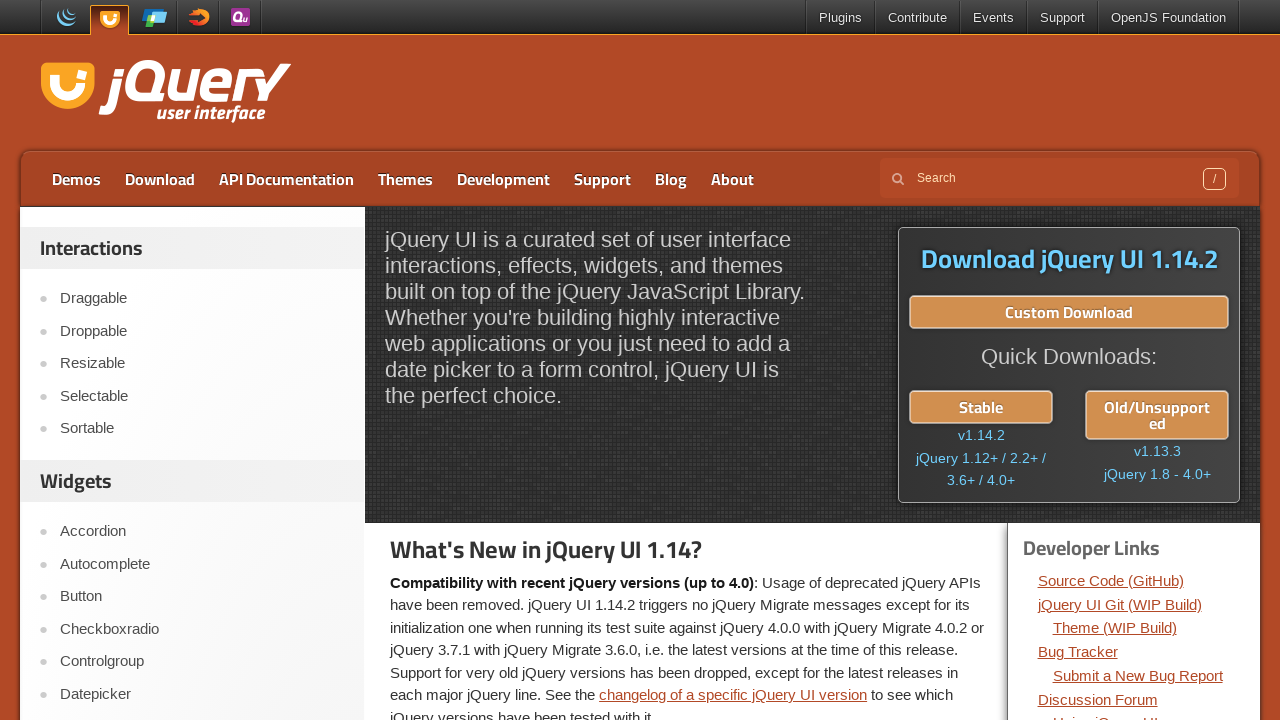

Clicked on Droppable link to navigate to drag-and-drop demo at (202, 331) on text=Droppable
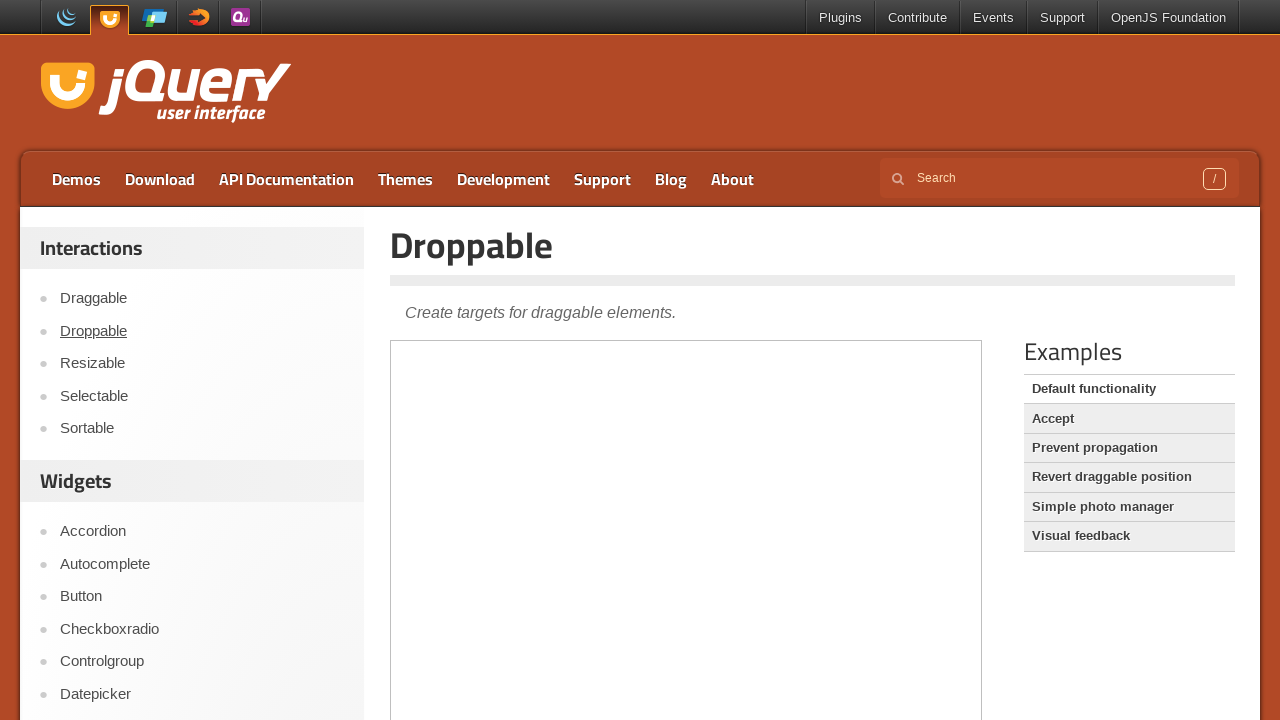

Demo frame loaded
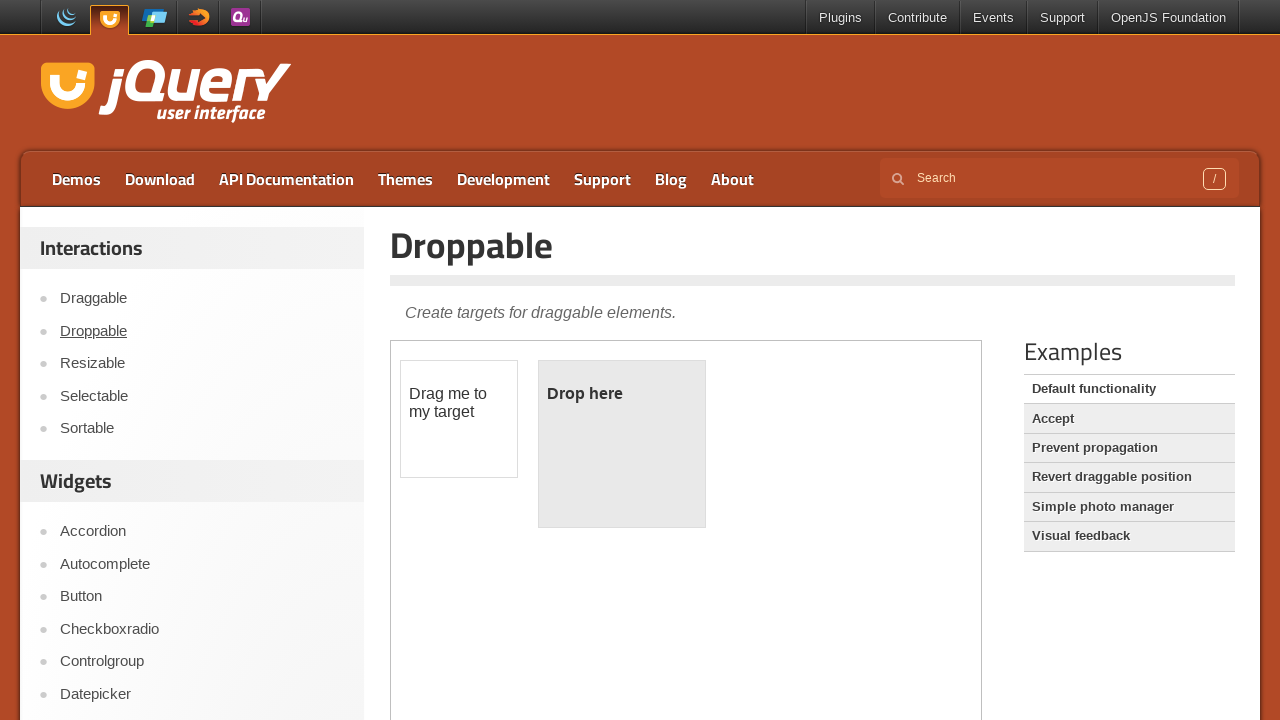

Located and switched to demo iframe
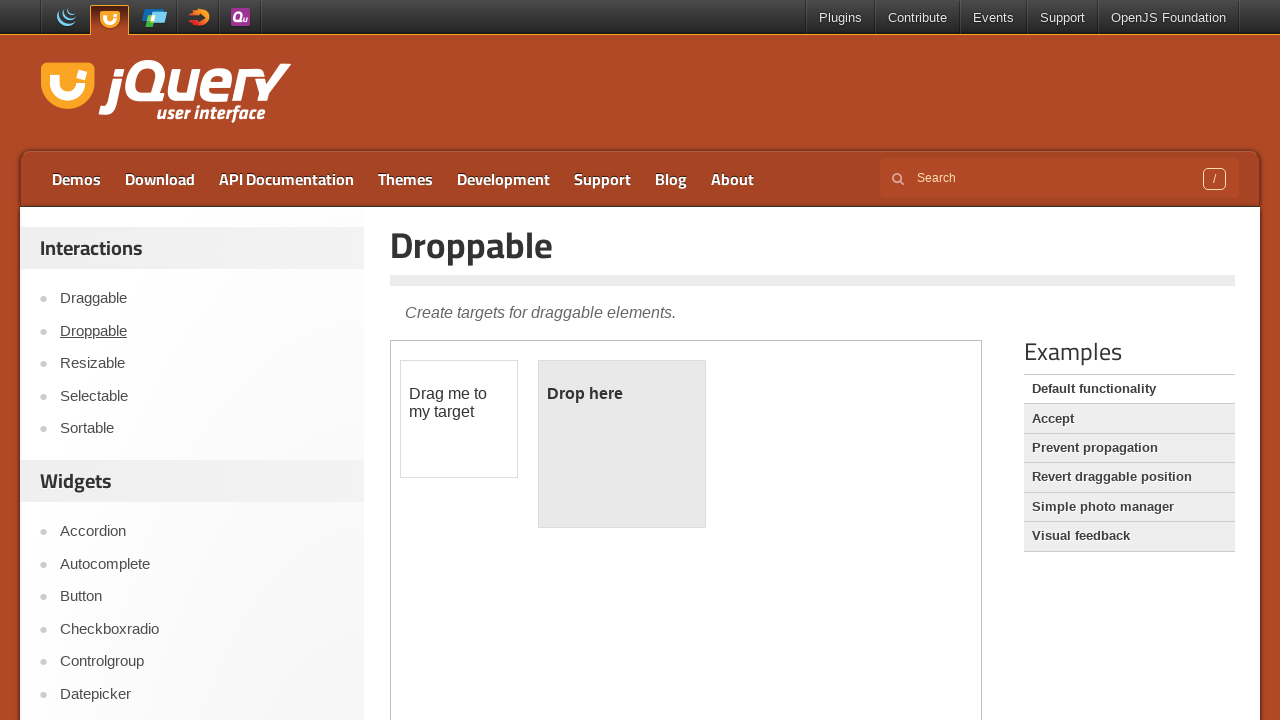

Located draggable and droppable elements
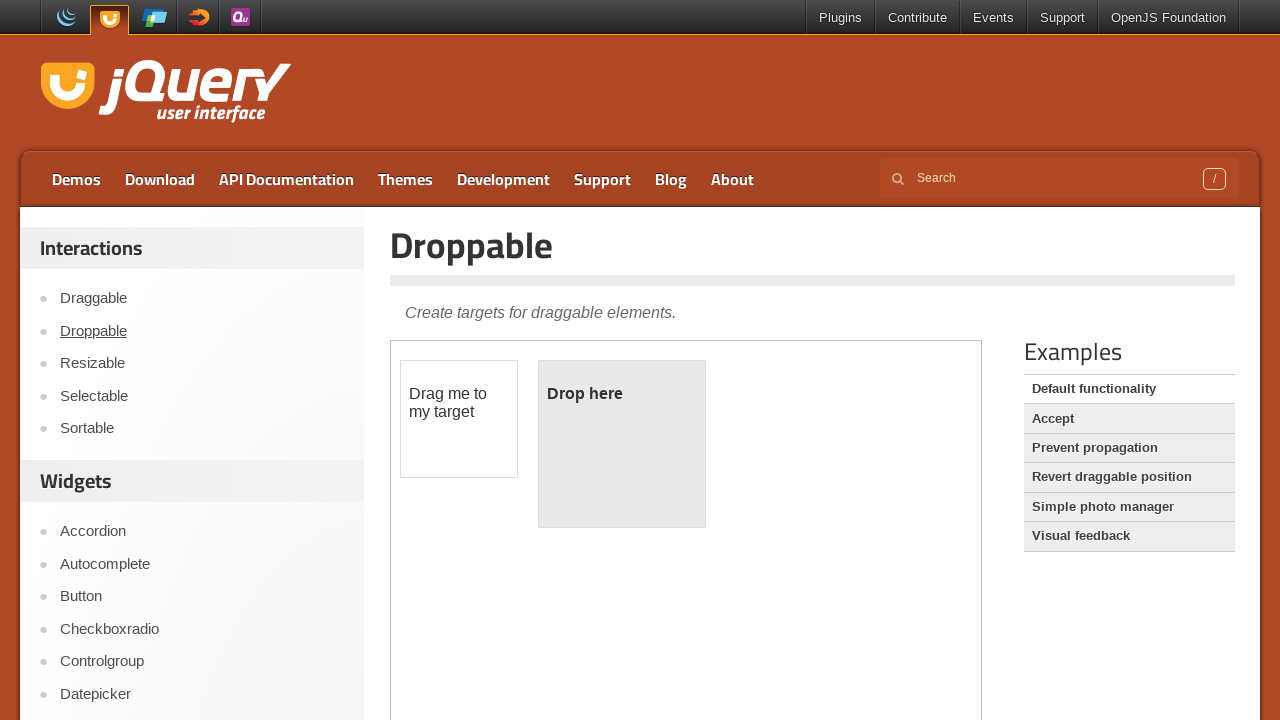

Dragged element onto droppable target area at (622, 444)
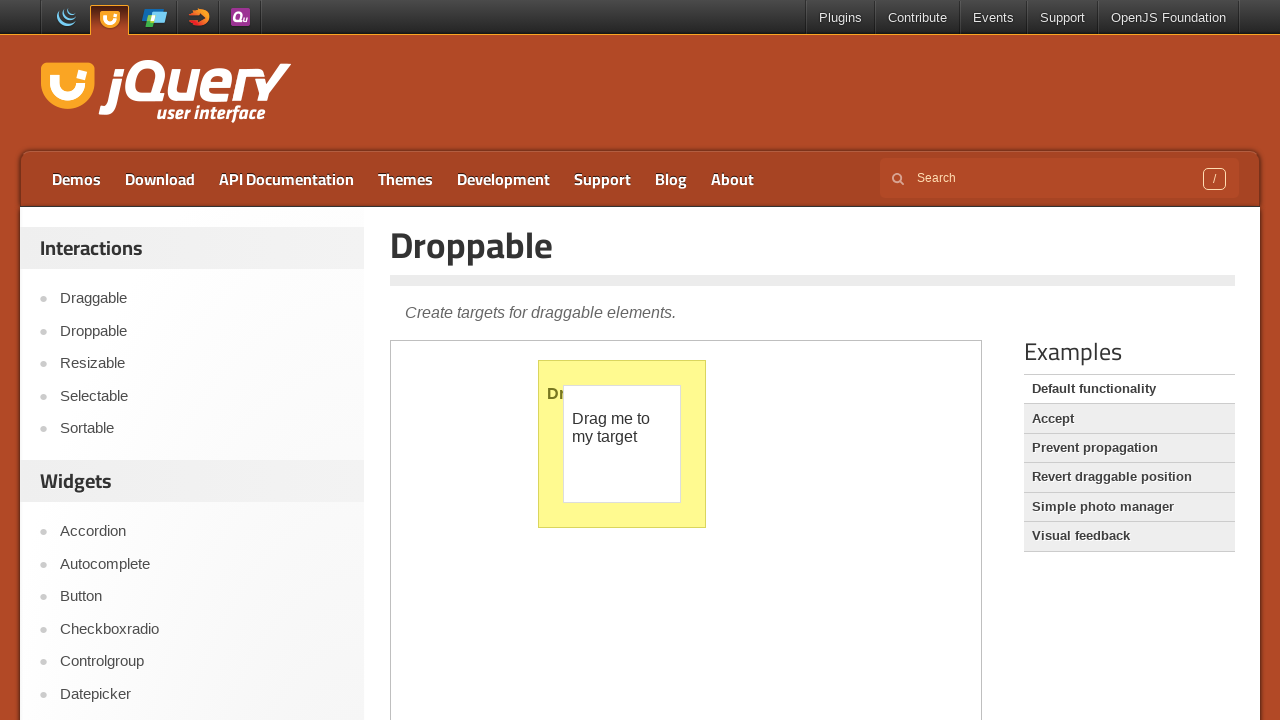

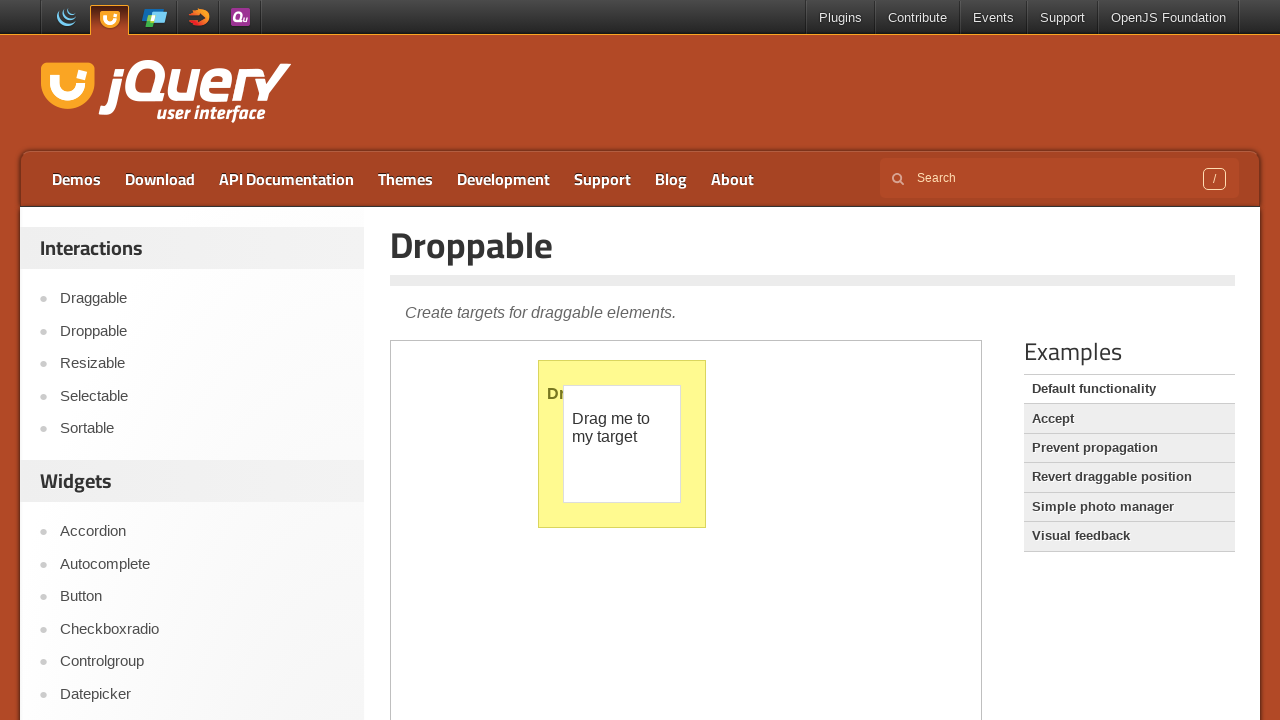